Tests iframe handling and drag-and-drop functionality on jQueryUI demo page by navigating to the Droppable demo, switching to the iframe, performing a drag-and-drop action, then returning to the main page and clicking the logo.

Starting URL: https://jqueryui.com/

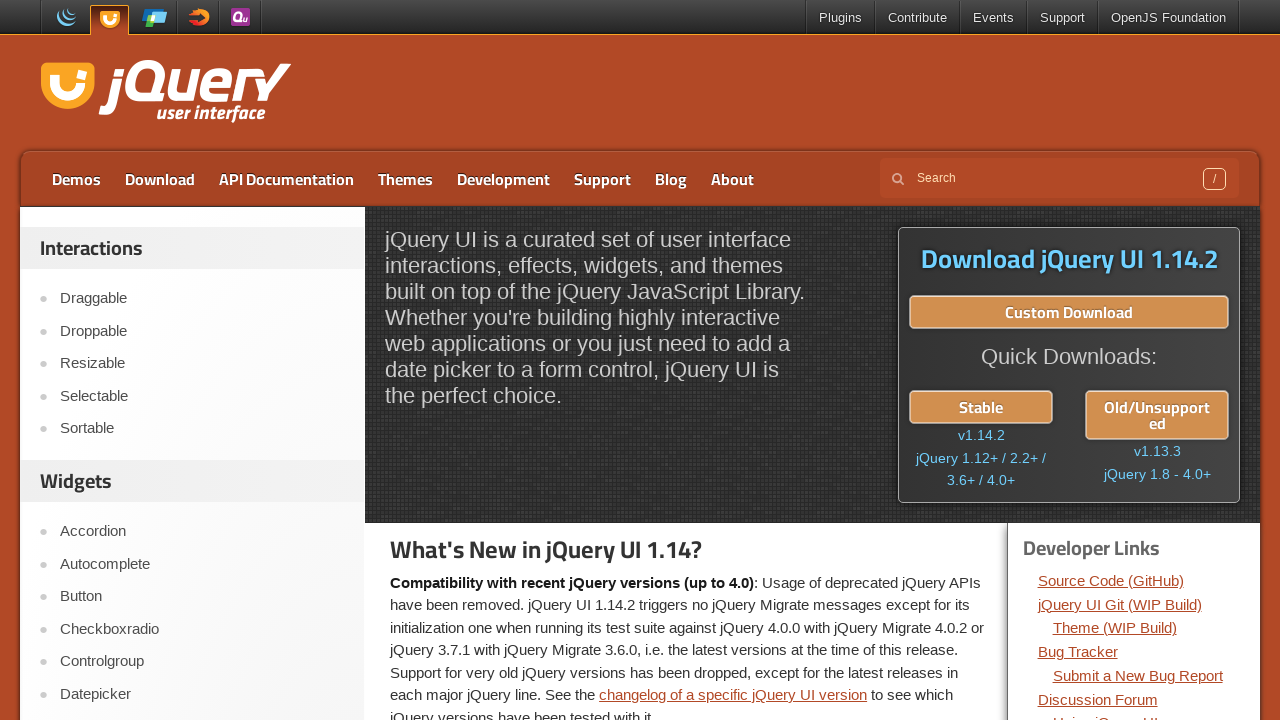

Clicked on the Droppable link at (202, 331) on xpath=//a[text()='Droppable']
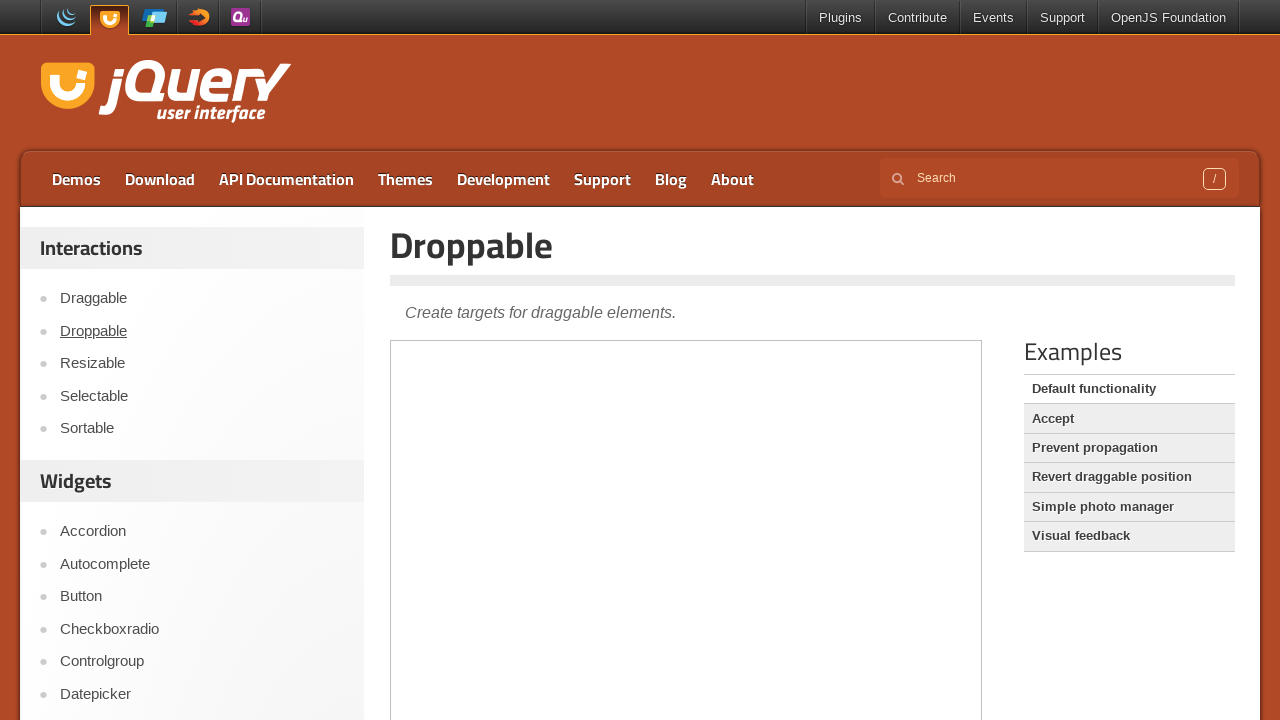

Demo frame loaded
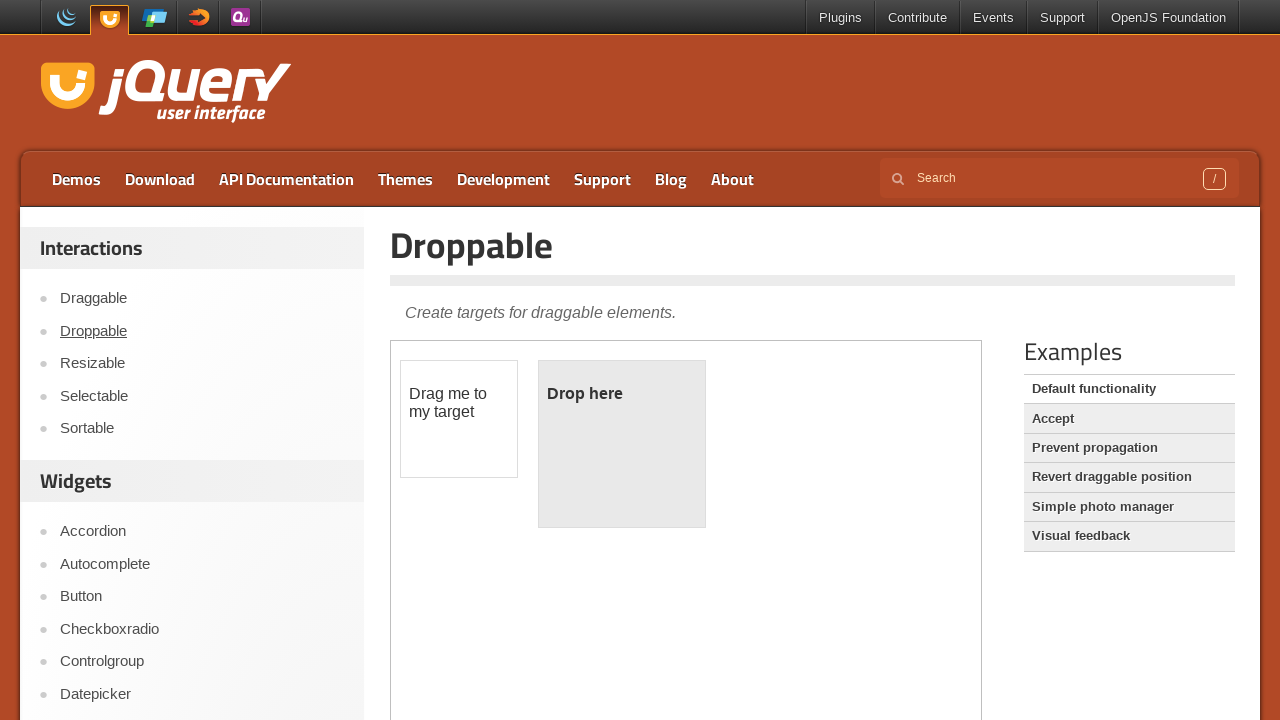

Located the demo frame
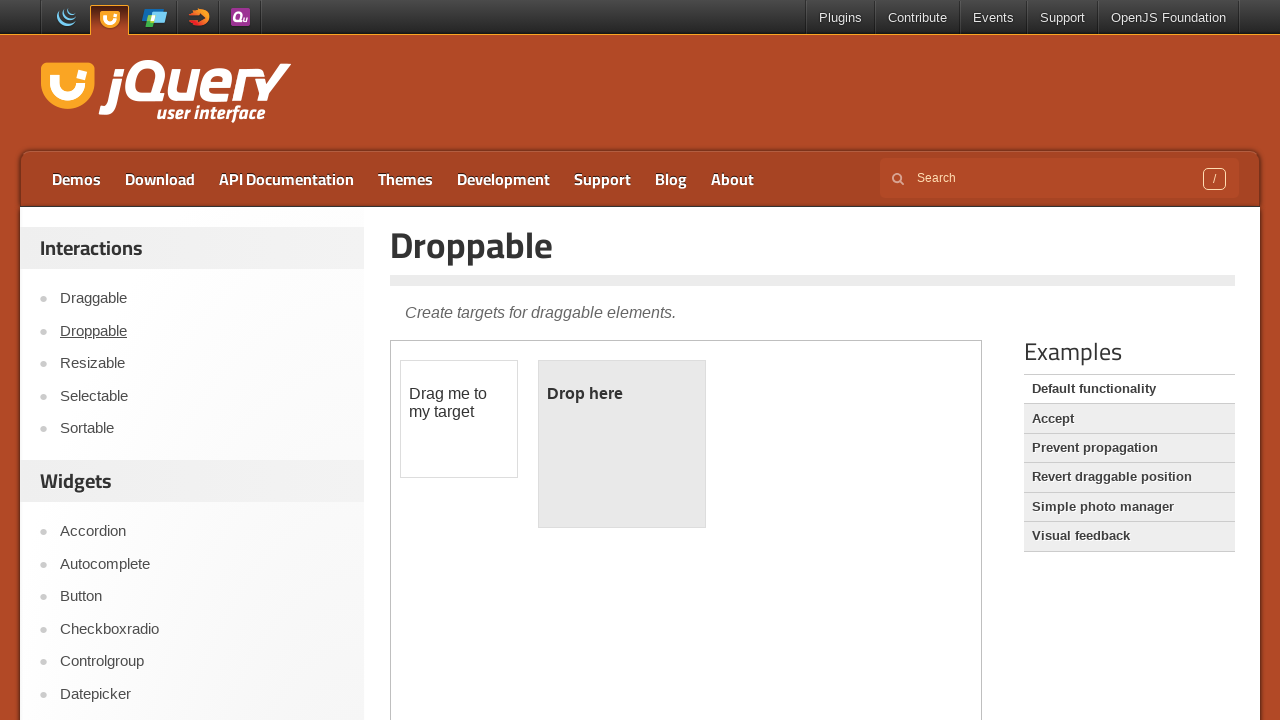

Located draggable element in iframe
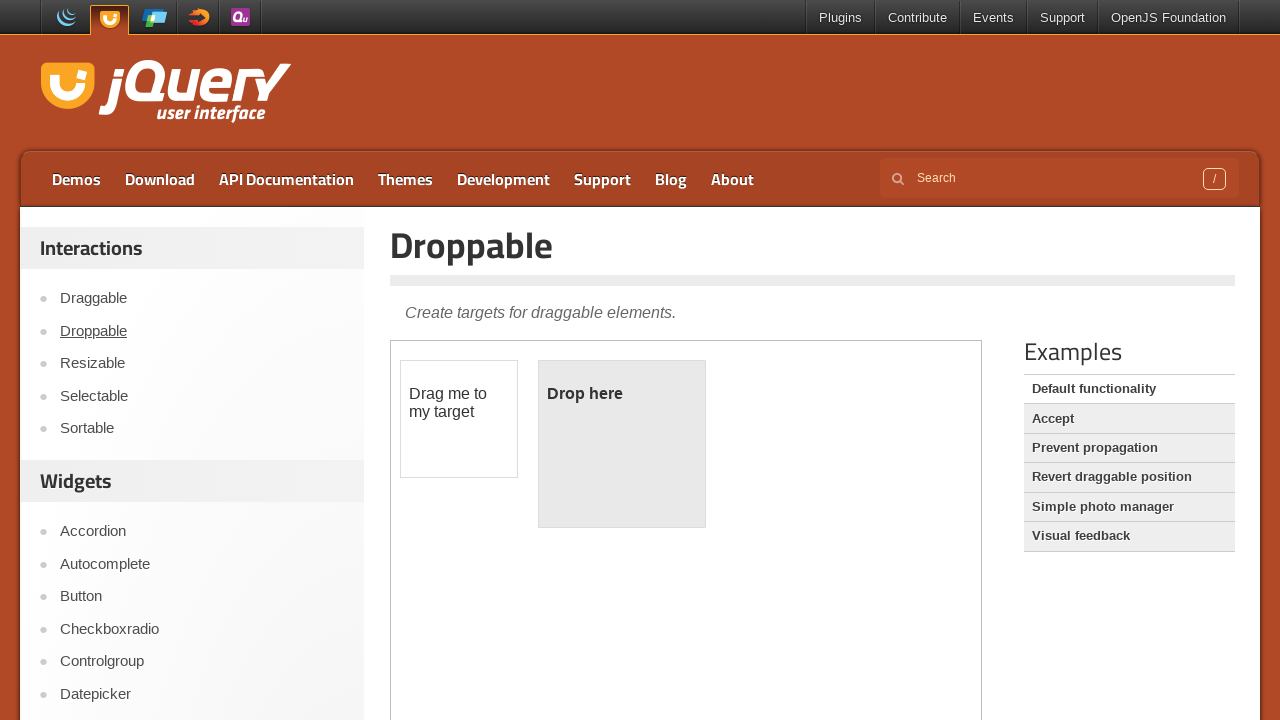

Located droppable element in iframe
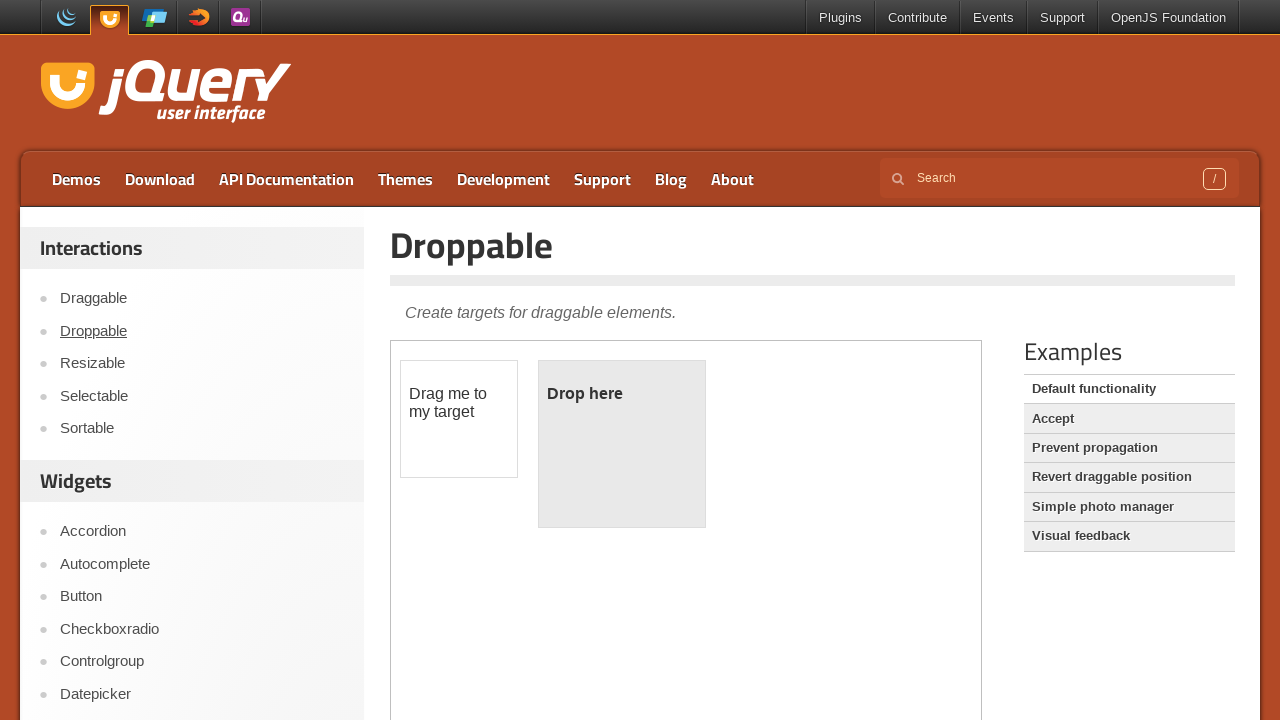

Performed drag-and-drop operation from draggable to droppable element at (622, 444)
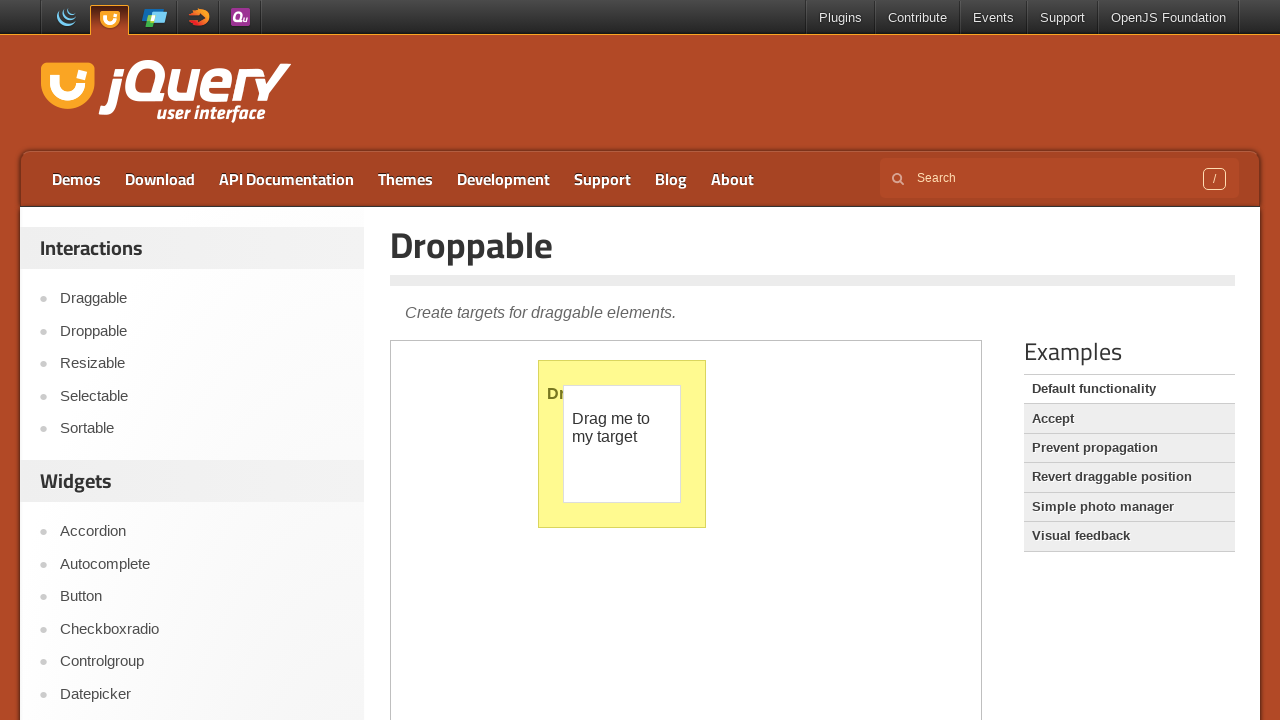

Clicked on the logo to return to main page at (162, 93) on .logo
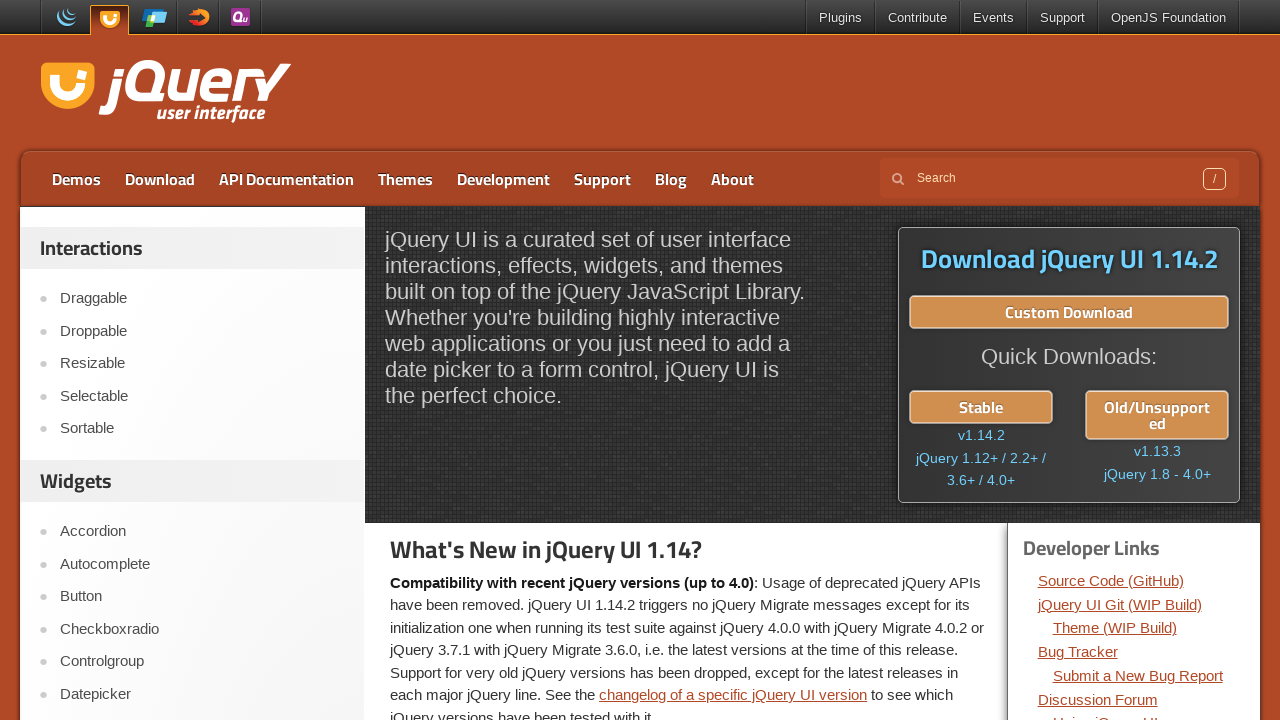

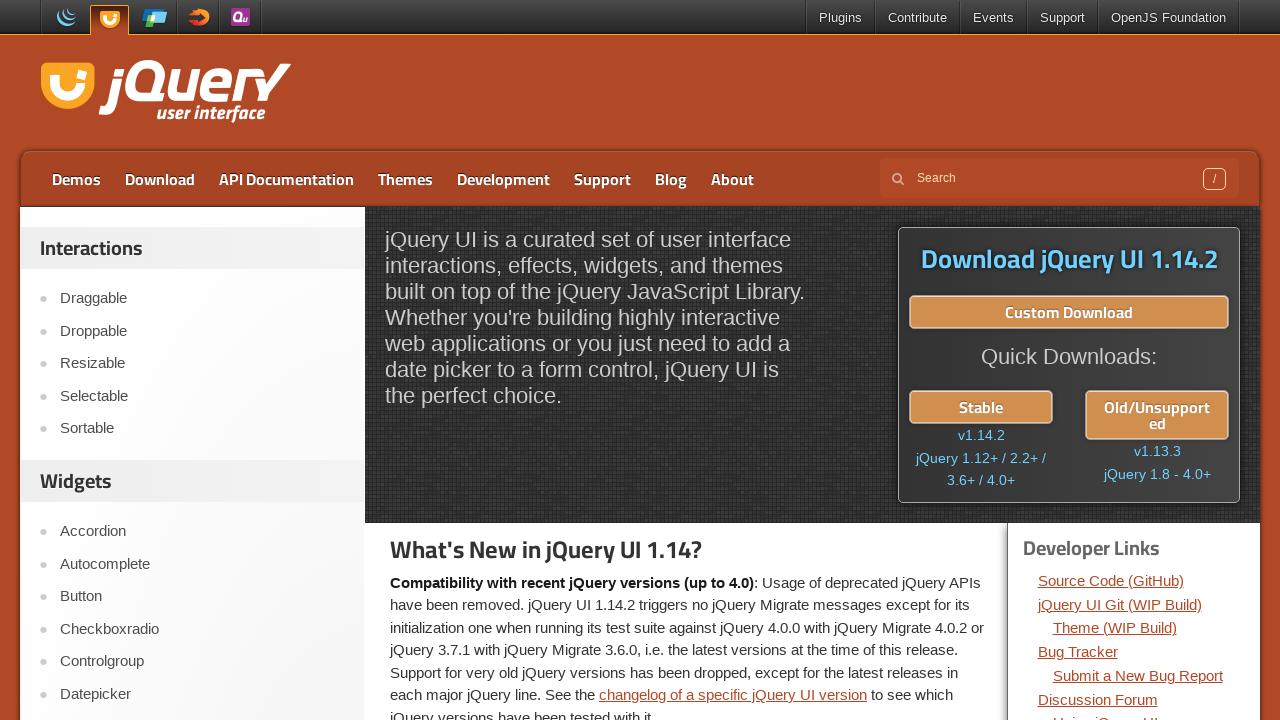